Tests checkbox functionality by selecting all unselected checkboxes on the page

Starting URL: https://qa-practice.netlify.app/checkboxes

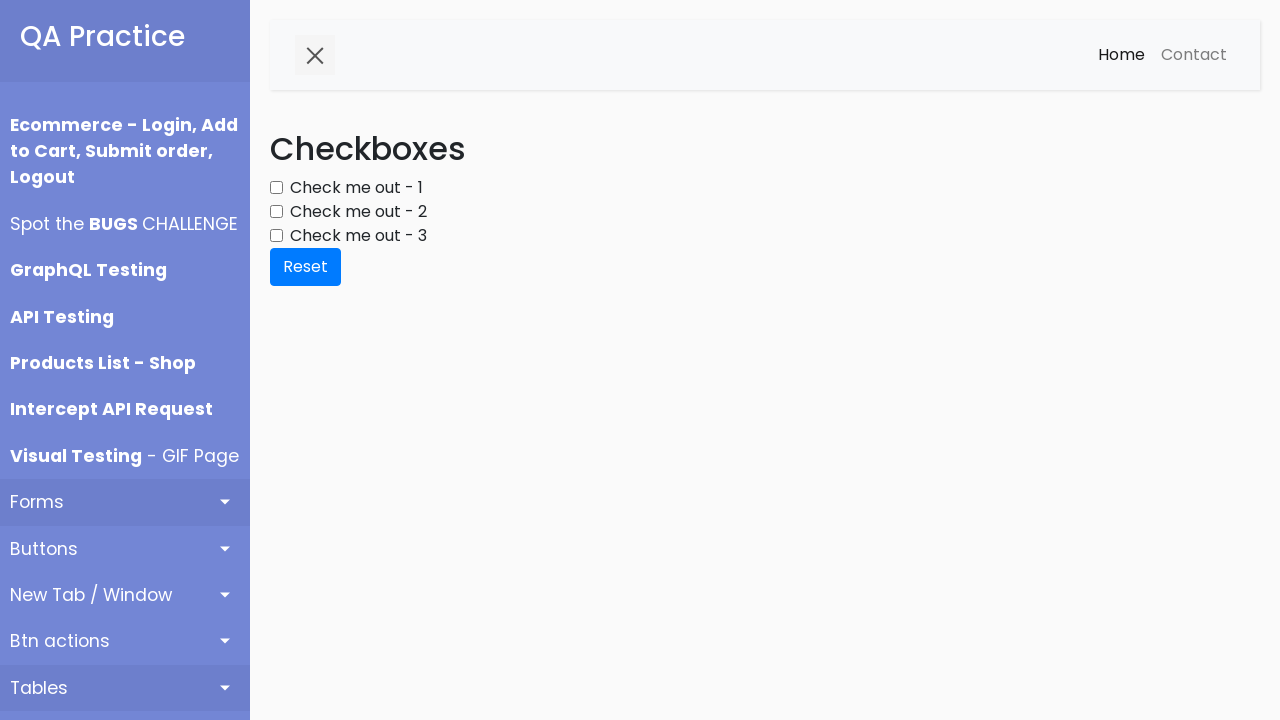

Navigated to checkbox practice page
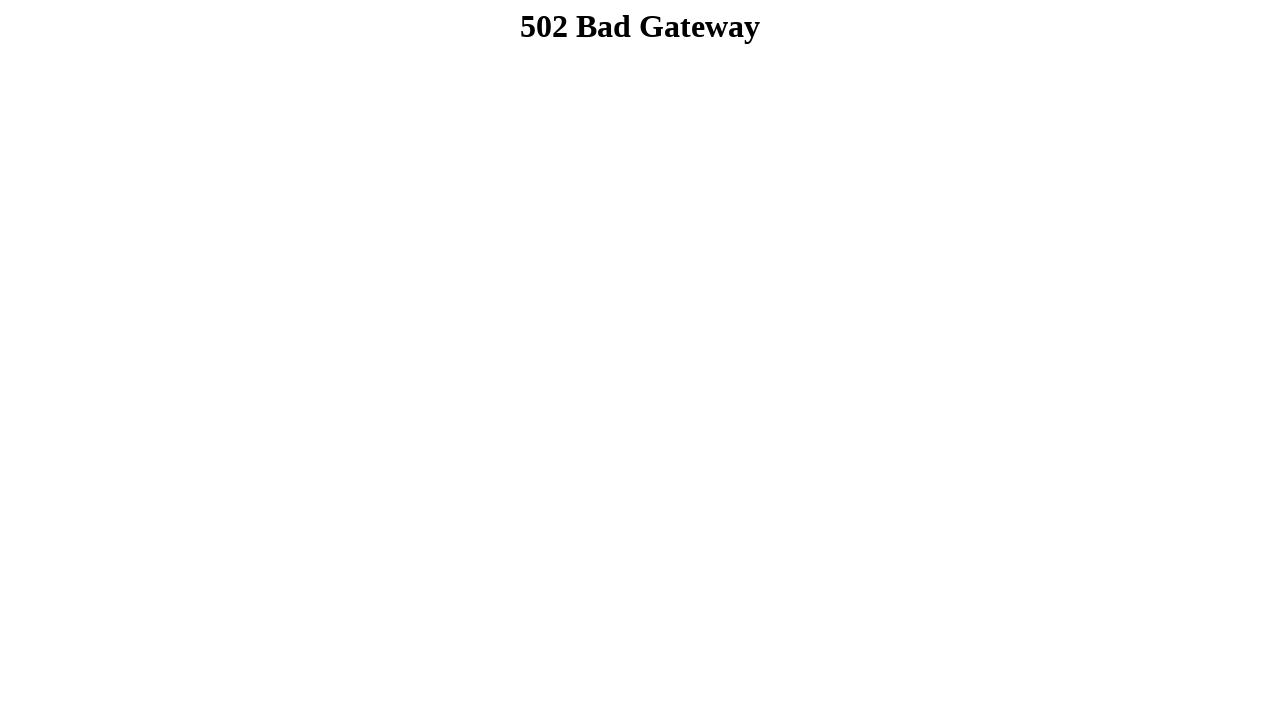

Located all checkboxes on the page
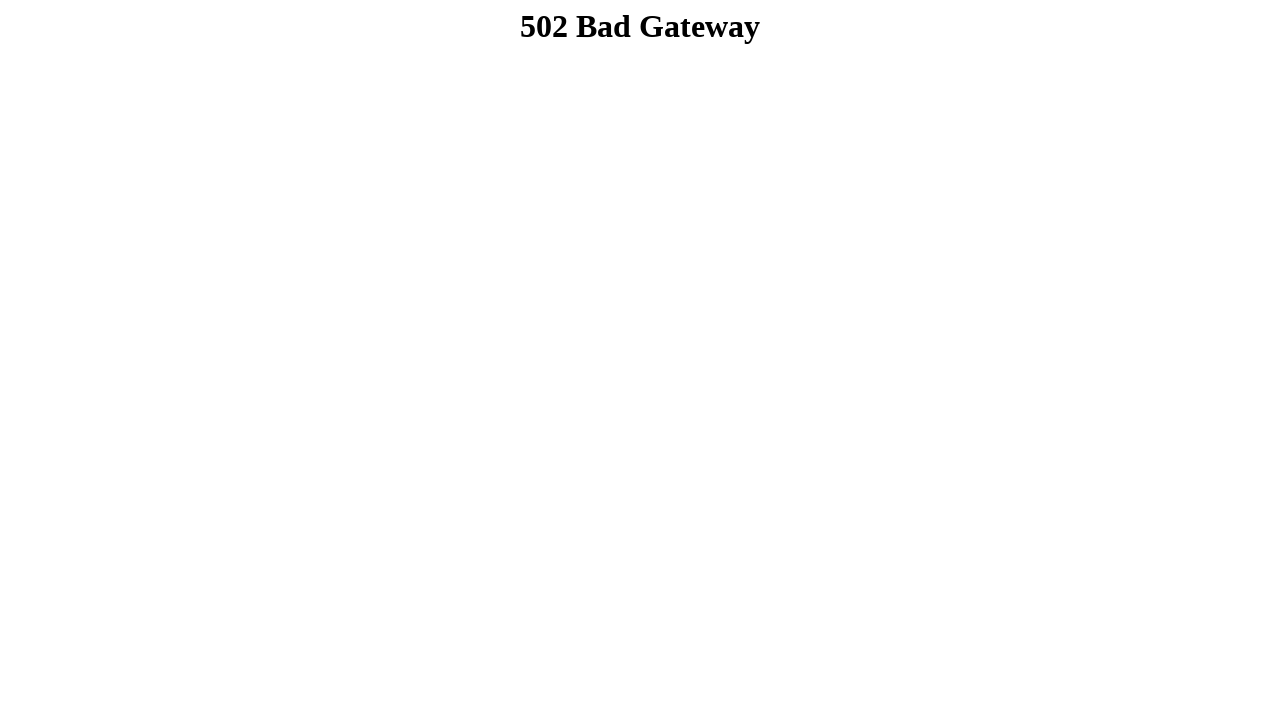

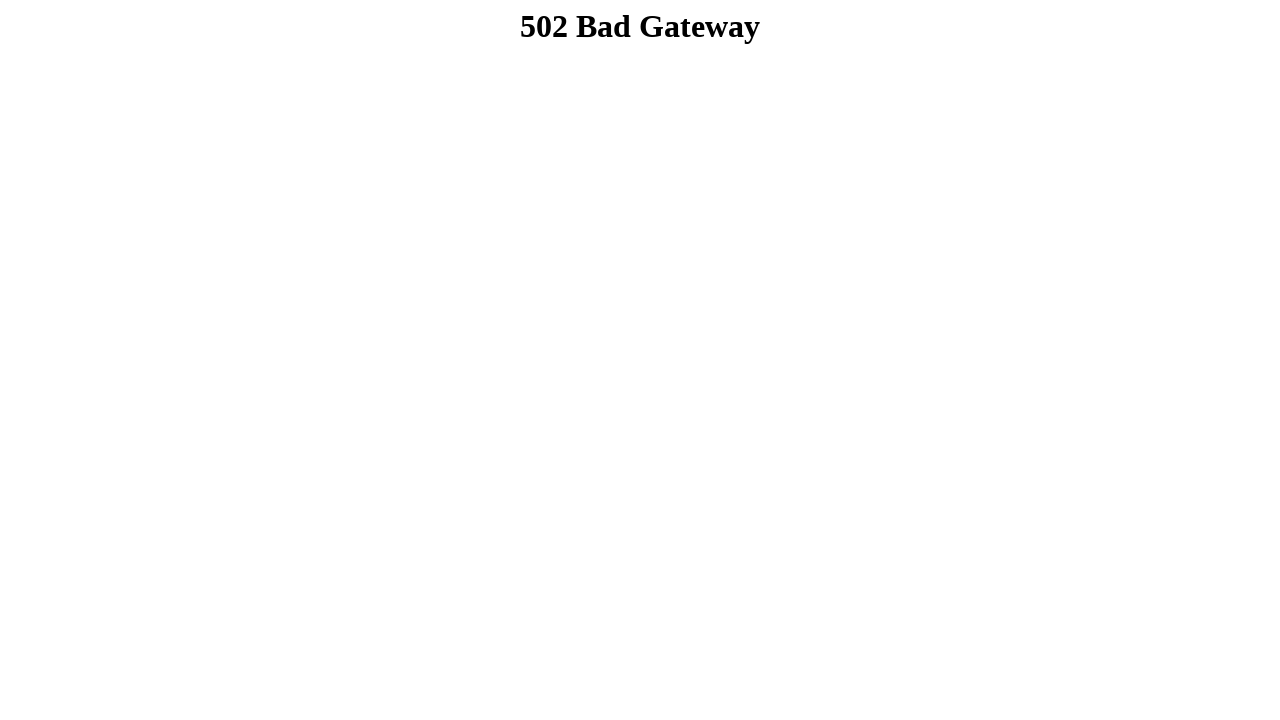